Tests that the Clear completed button displays correct text after marking an item complete

Starting URL: https://demo.playwright.dev/todomvc

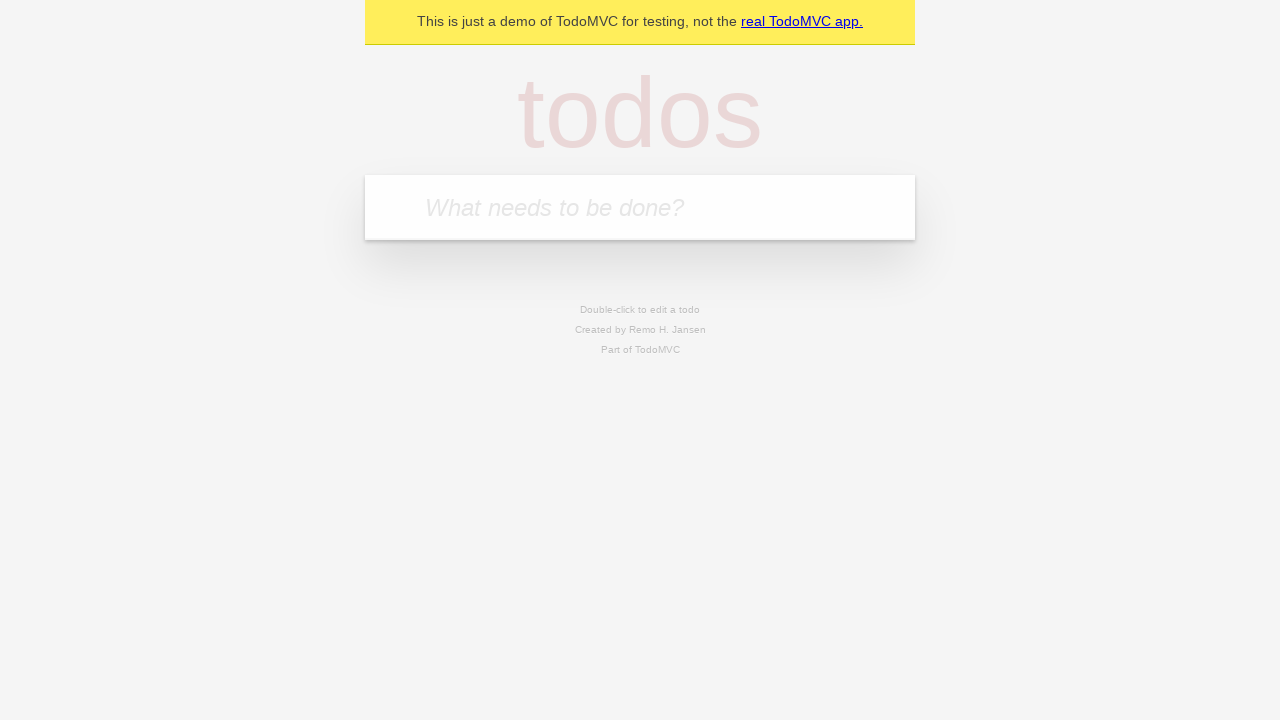

Filled todo input with 'buy some cheese' on internal:attr=[placeholder="What needs to be done?"i]
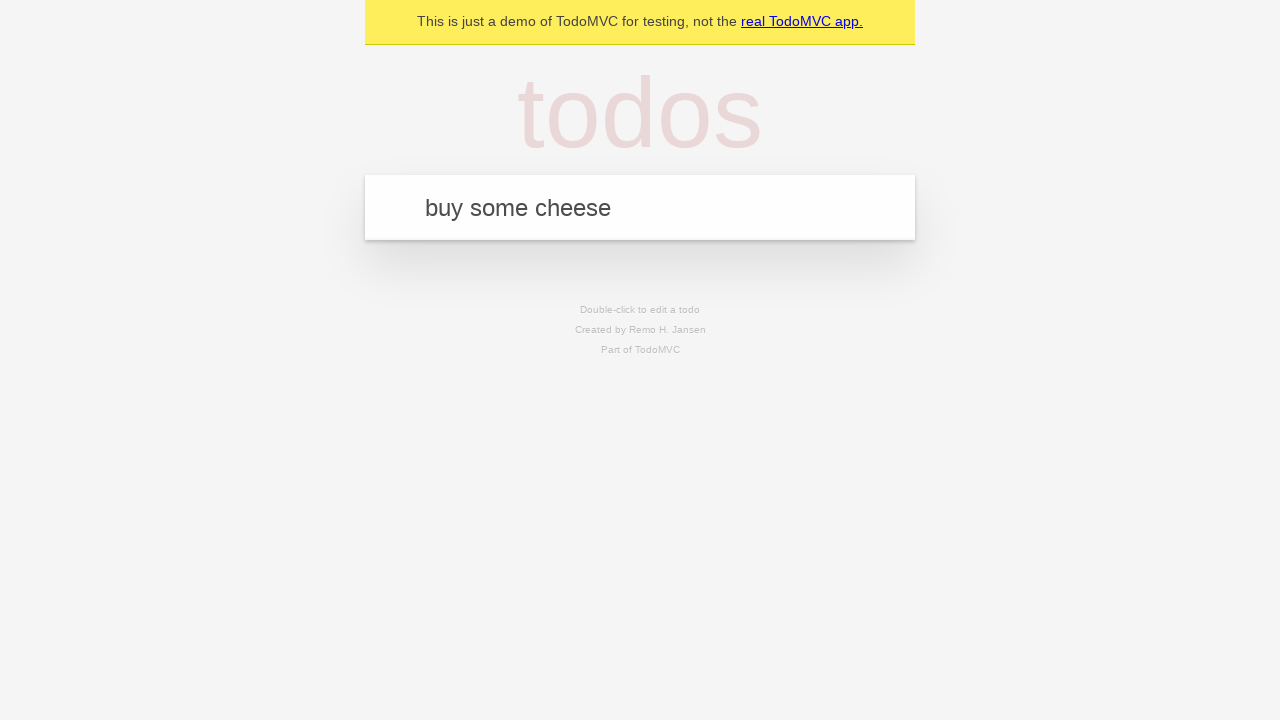

Pressed Enter to add todo 'buy some cheese' on internal:attr=[placeholder="What needs to be done?"i]
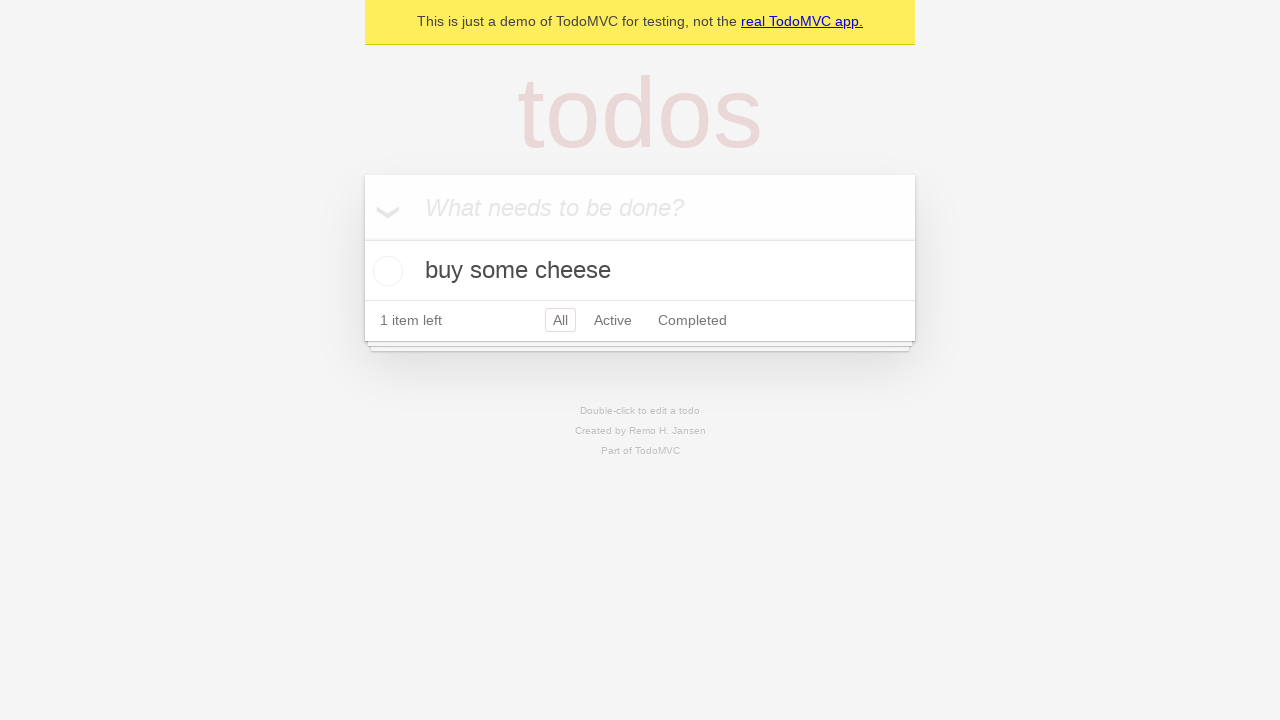

Filled todo input with 'feed the cat' on internal:attr=[placeholder="What needs to be done?"i]
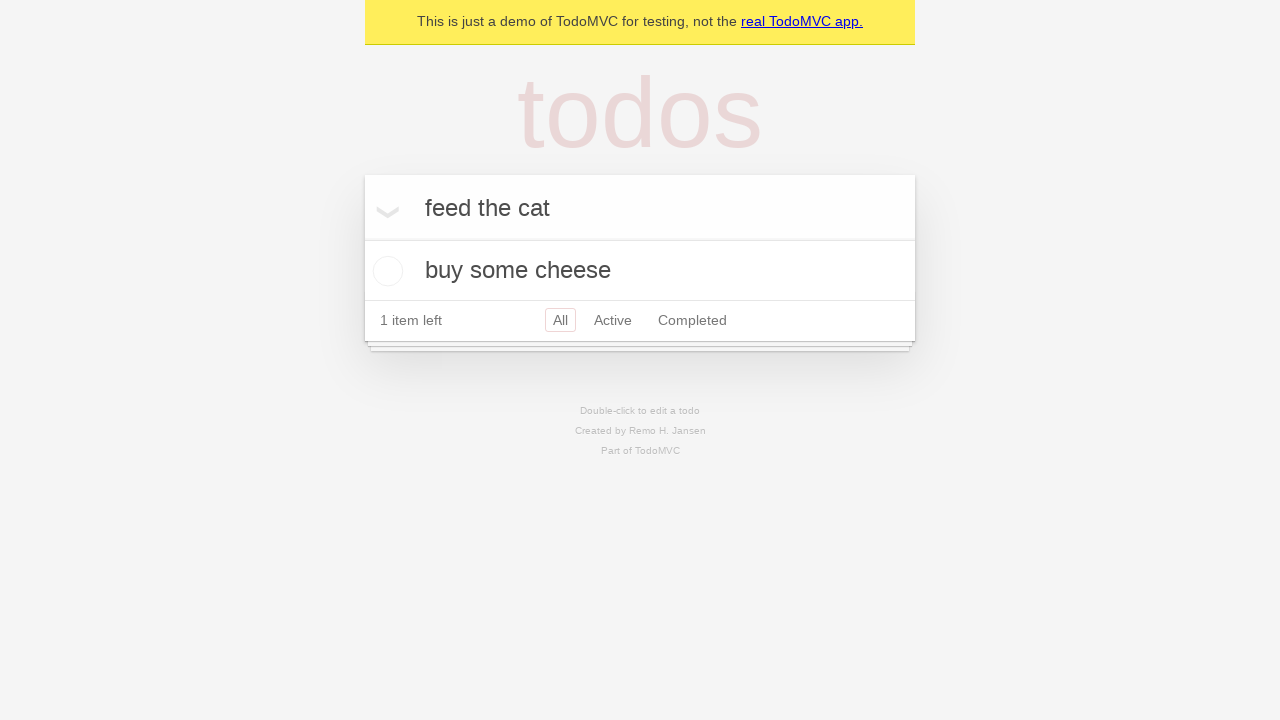

Pressed Enter to add todo 'feed the cat' on internal:attr=[placeholder="What needs to be done?"i]
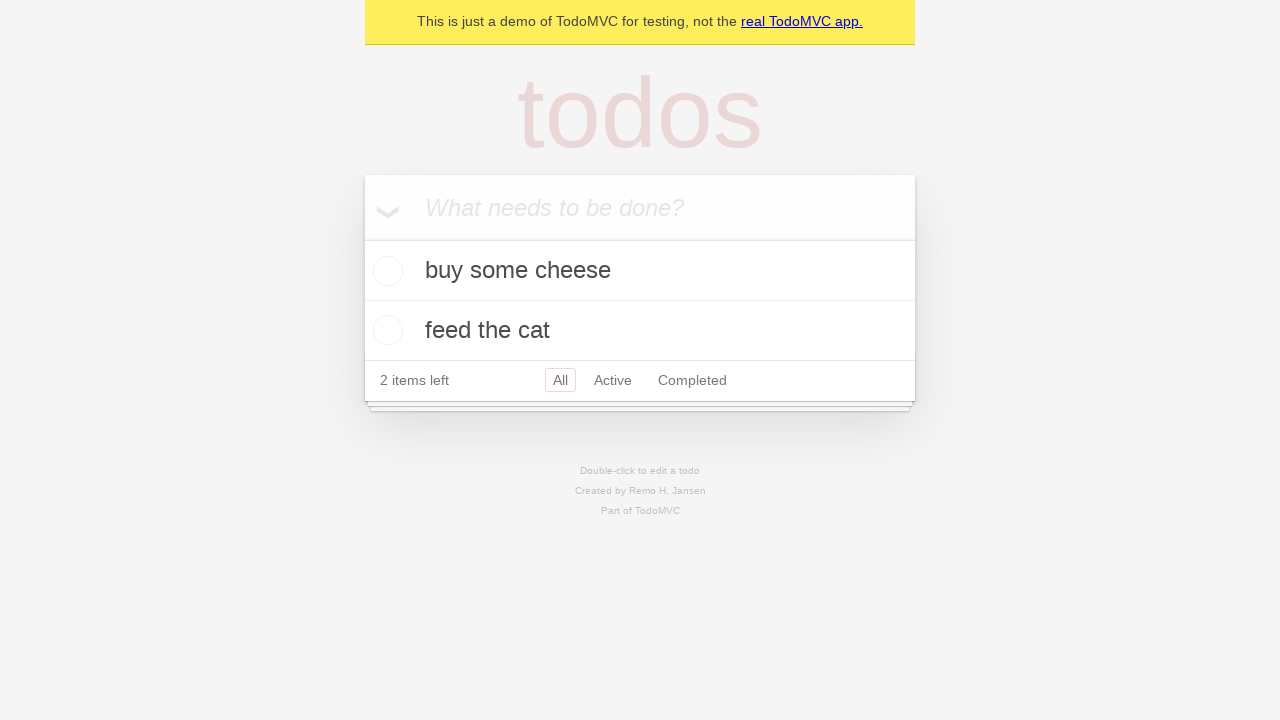

Filled todo input with 'book a doctors appointment' on internal:attr=[placeholder="What needs to be done?"i]
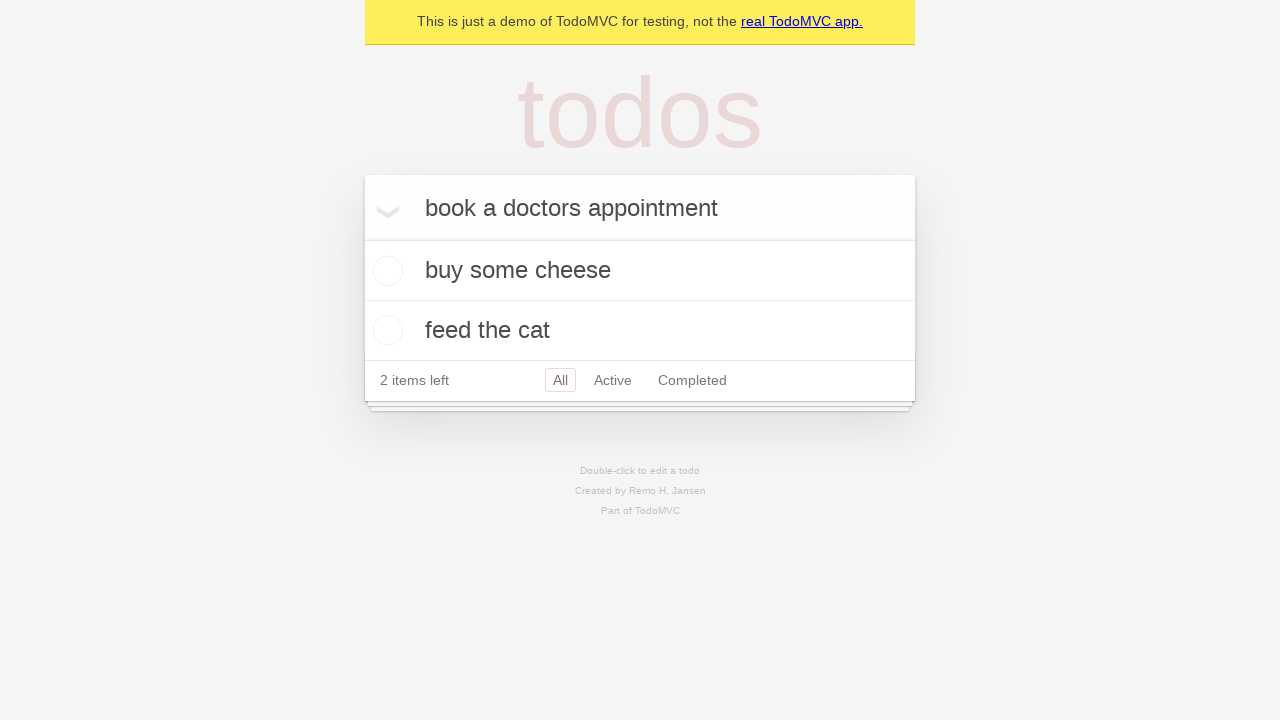

Pressed Enter to add todo 'book a doctors appointment' on internal:attr=[placeholder="What needs to be done?"i]
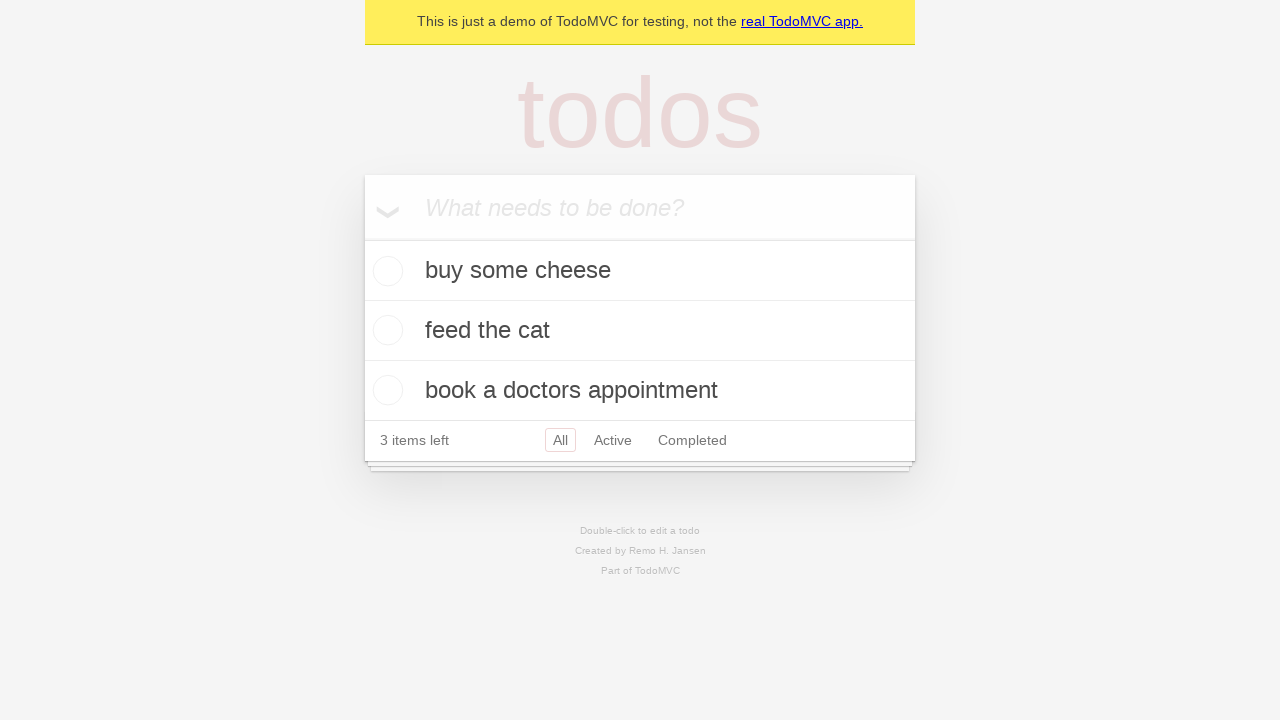

All three todo items loaded and displayed
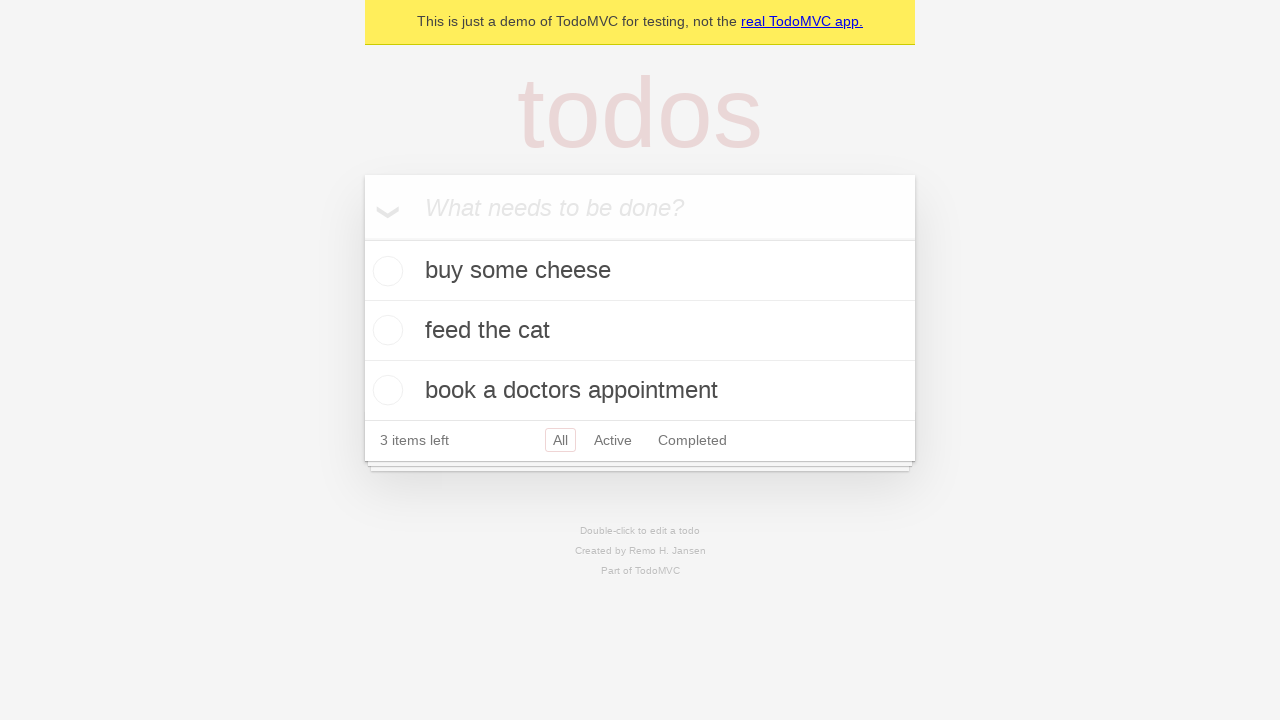

Marked first todo item as complete at (385, 271) on .todo-list li .toggle >> nth=0
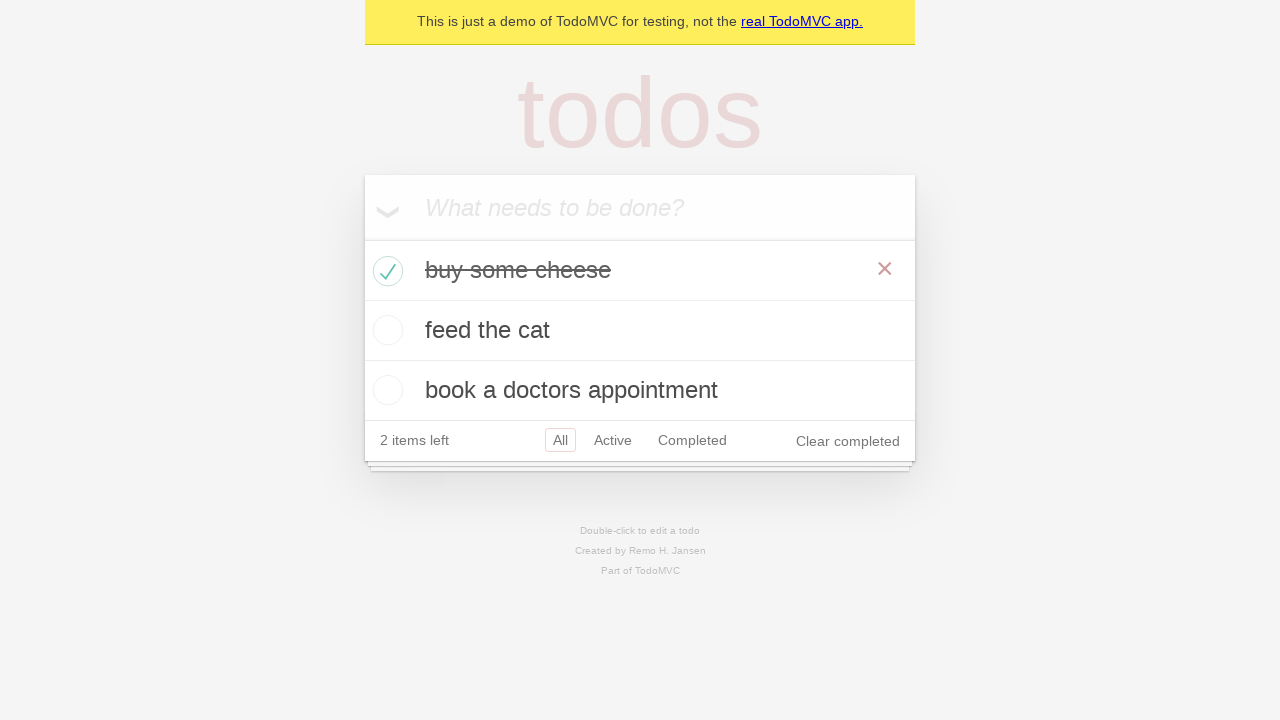

Clear completed button appeared after marking item complete
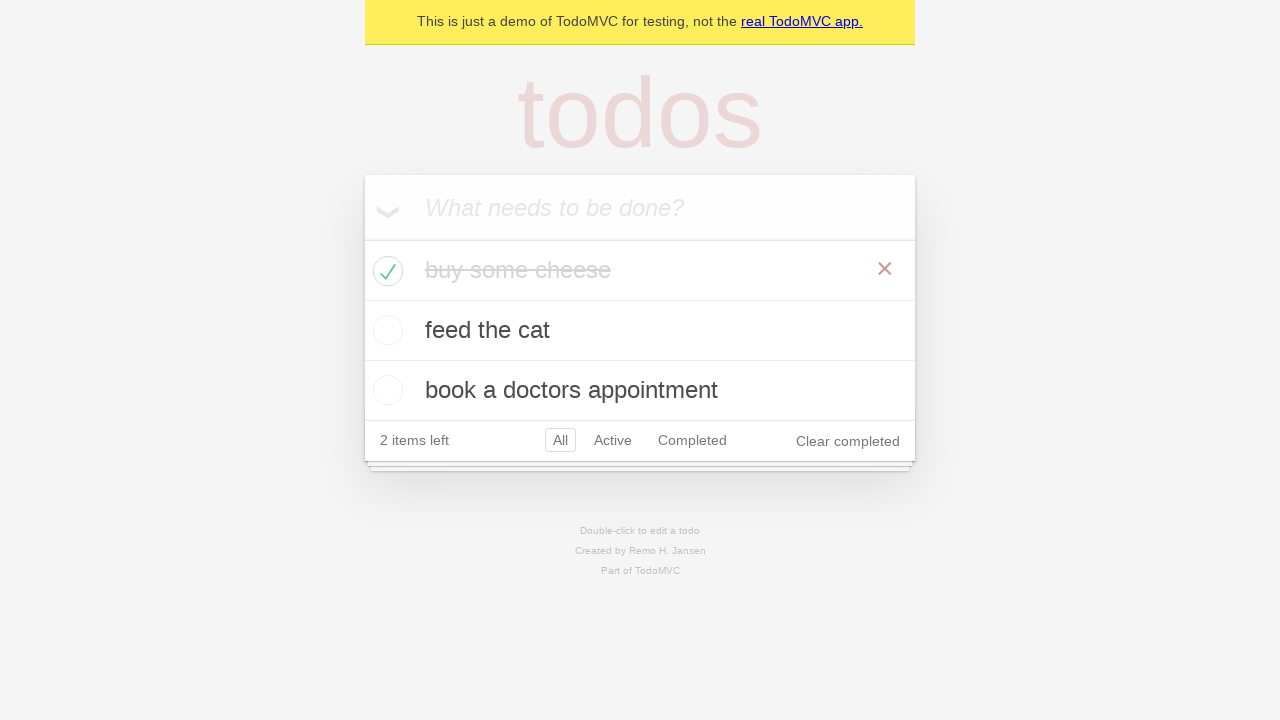

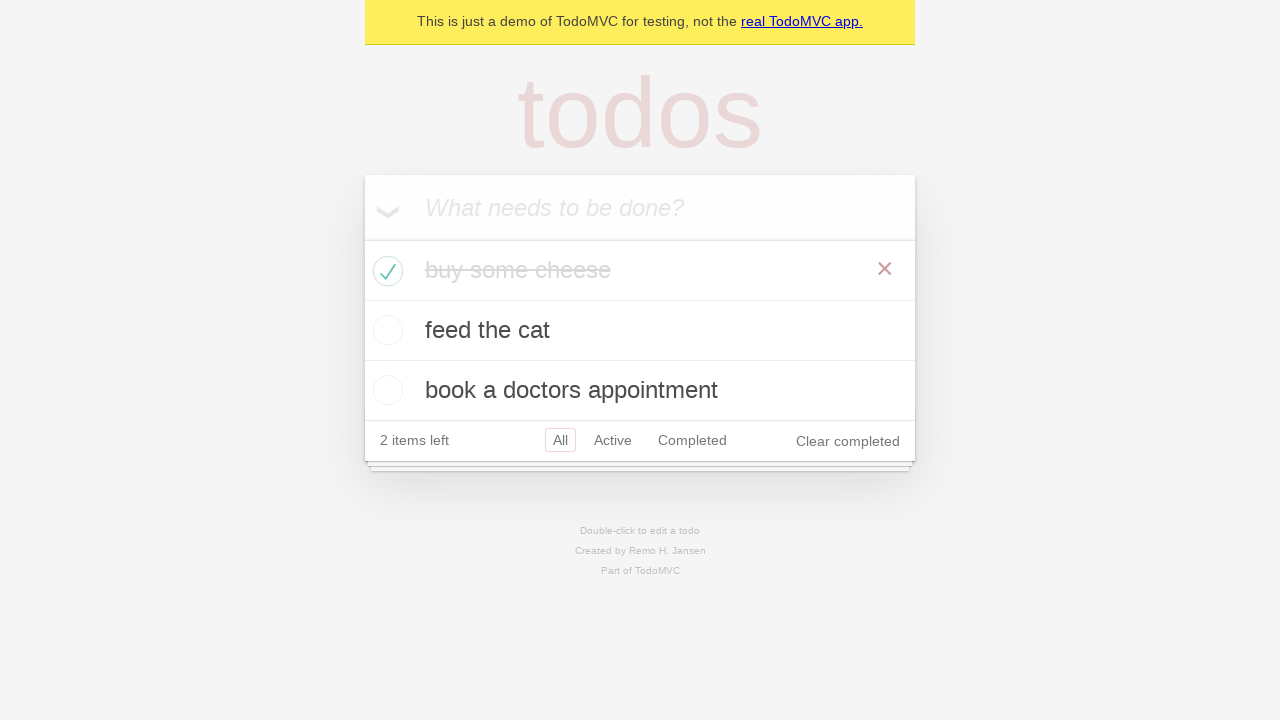